Demonstrates various element location techniques on a test automation practice page by finding elements using different selectors and clicking on buttons.

Starting URL: https://www.ultimateqa.com/simple-html-elements-for-automation/

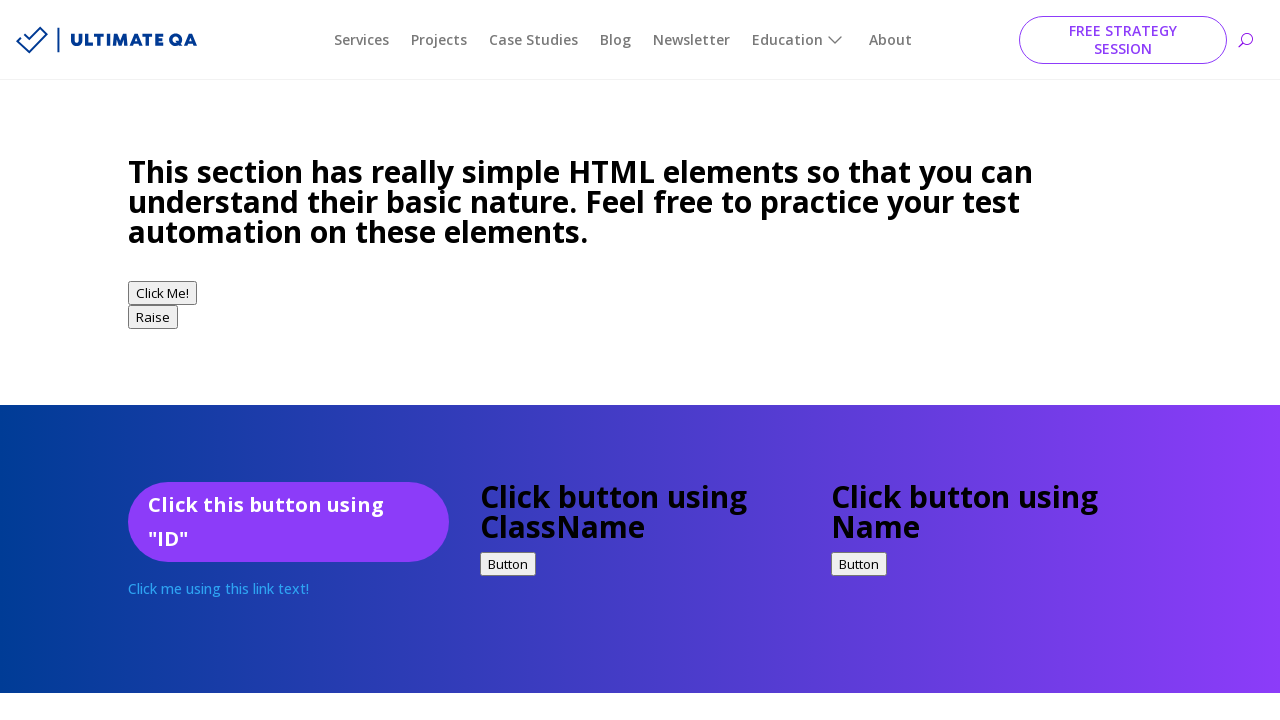

Waited for h3 element to load on the page
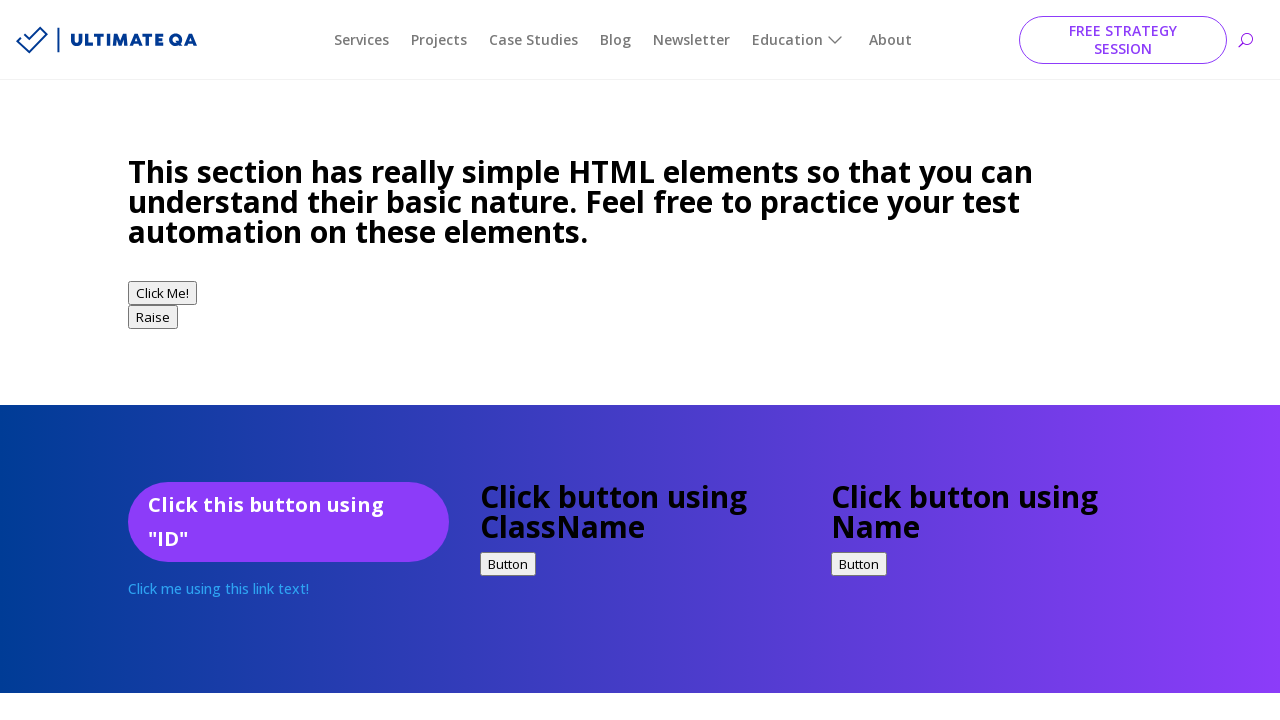

Retrieved h3 text: This section has really simple HTML elements so that you can understand their basic nature. Feel free to practice your test automation on these elements.
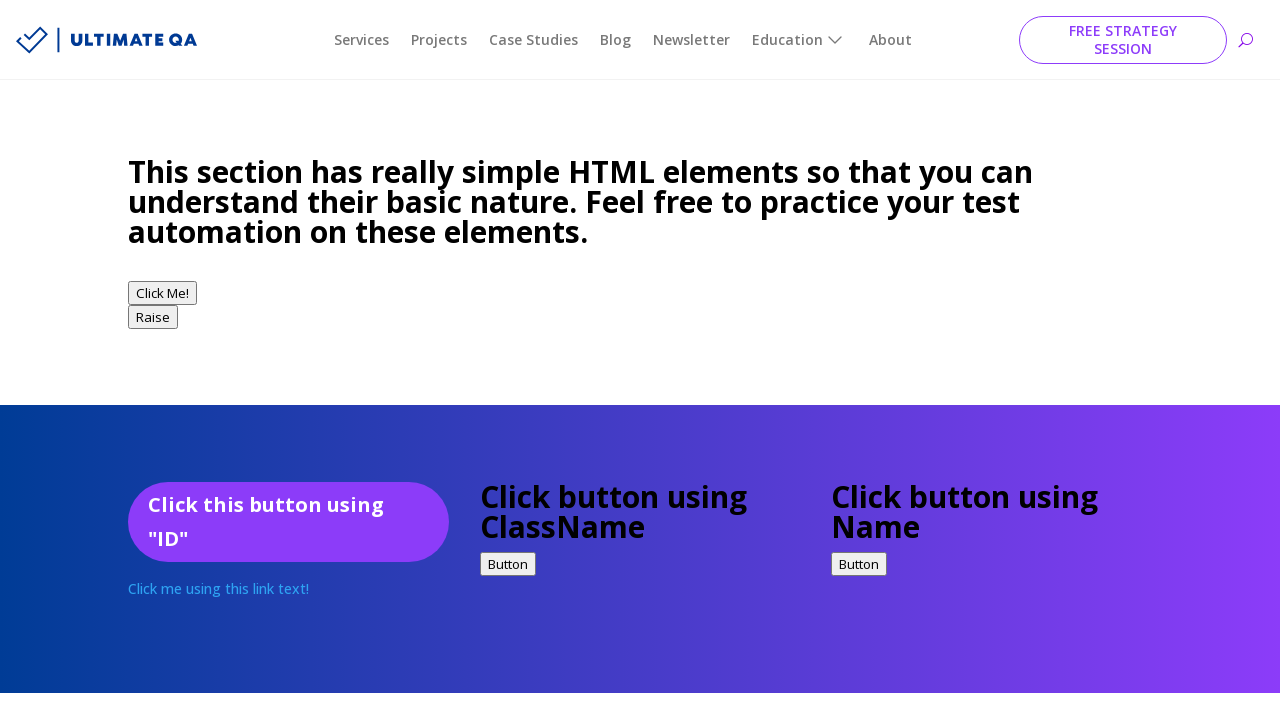

Clicked button with id 'button2' at (153, 317) on button#button2
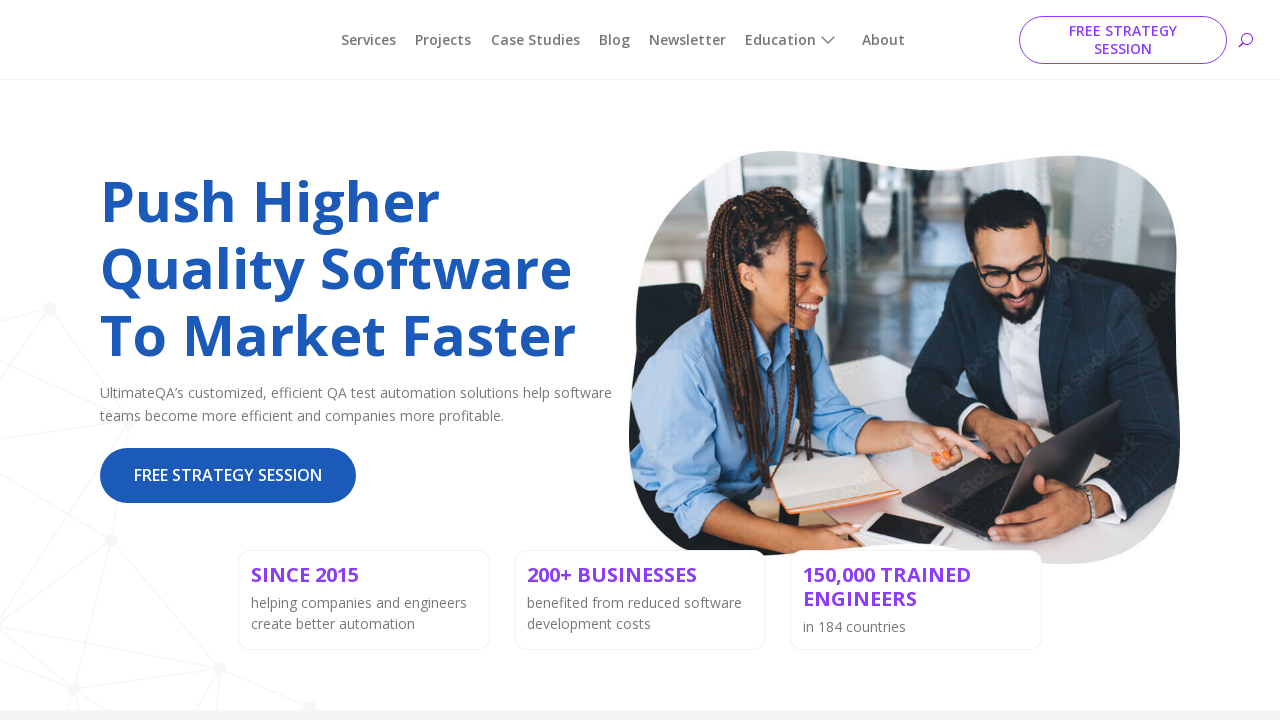

Page finished loading after button click
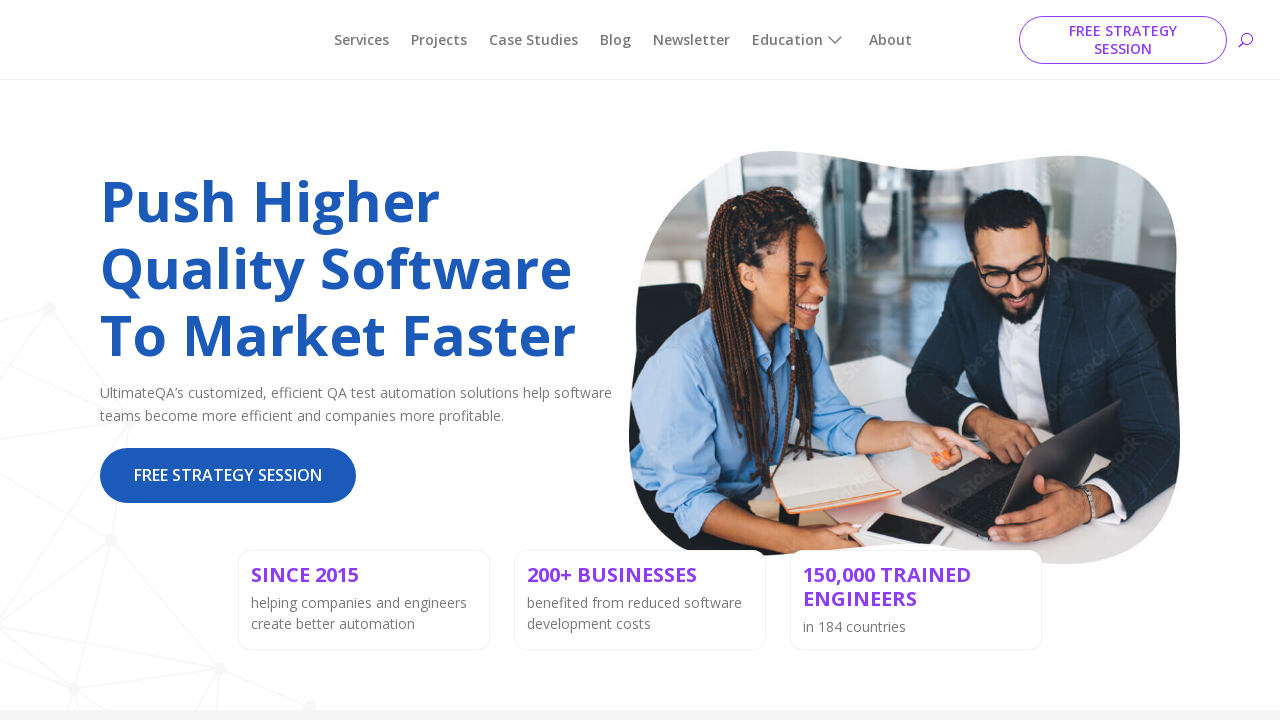

Navigated back to previous page
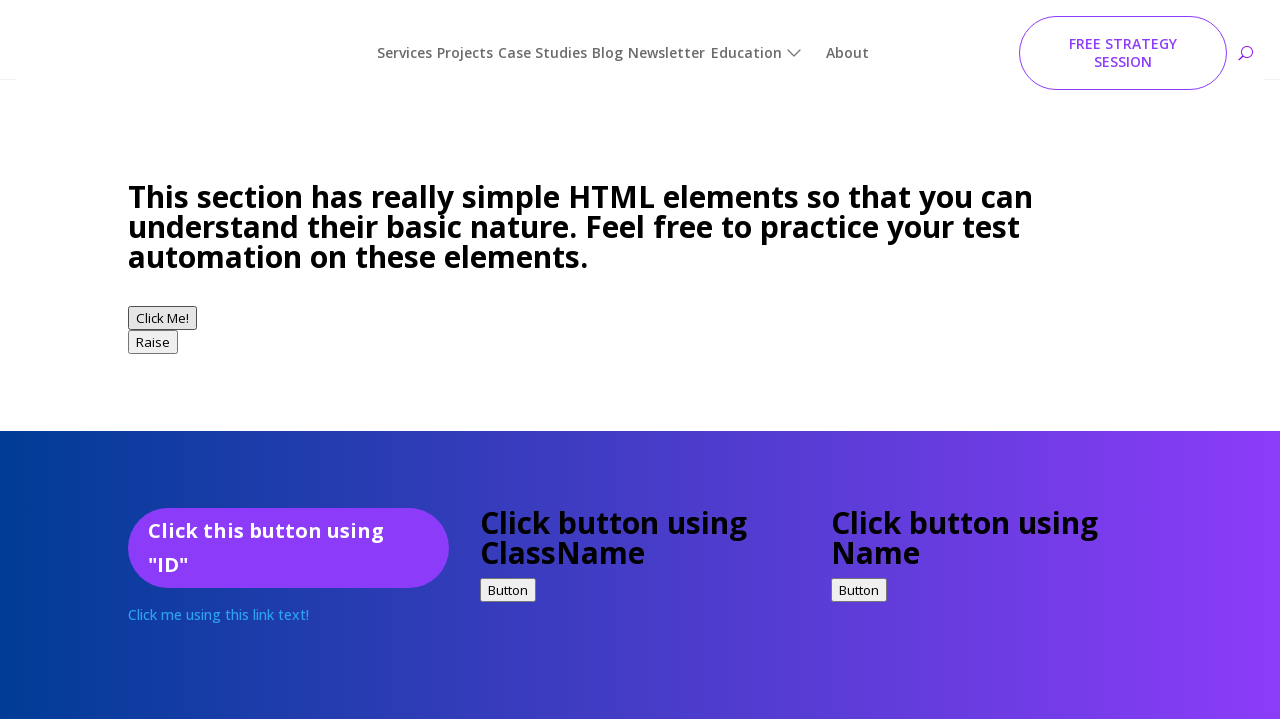

Waited for h3 element to load after navigation back
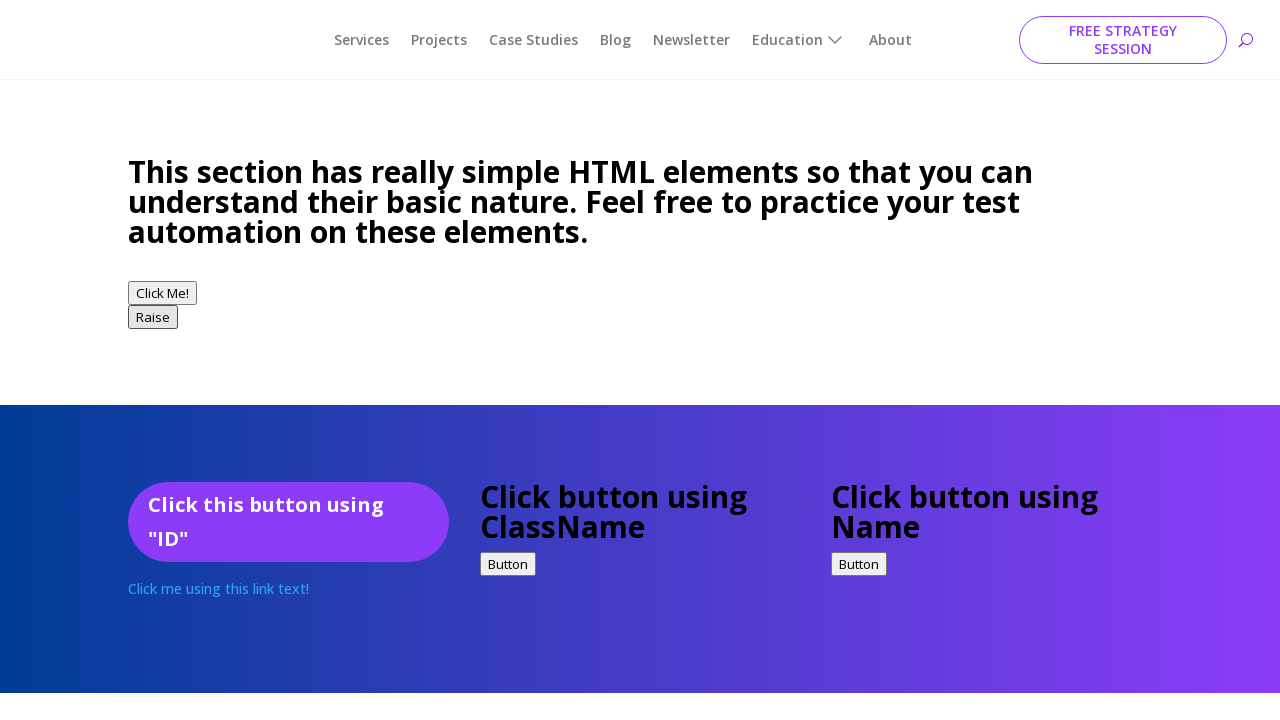

Located all submit buttons on page
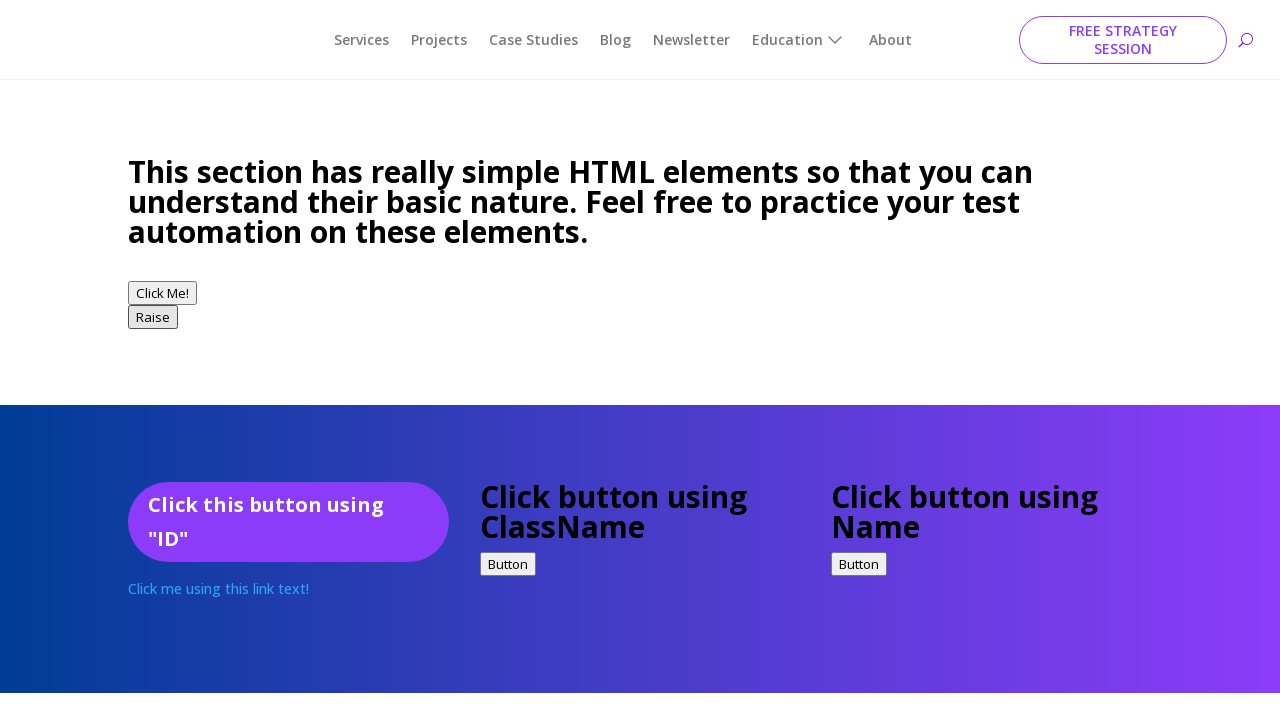

Clicked the first submit button at (162, 293) on button[type='submit'] >> nth=0
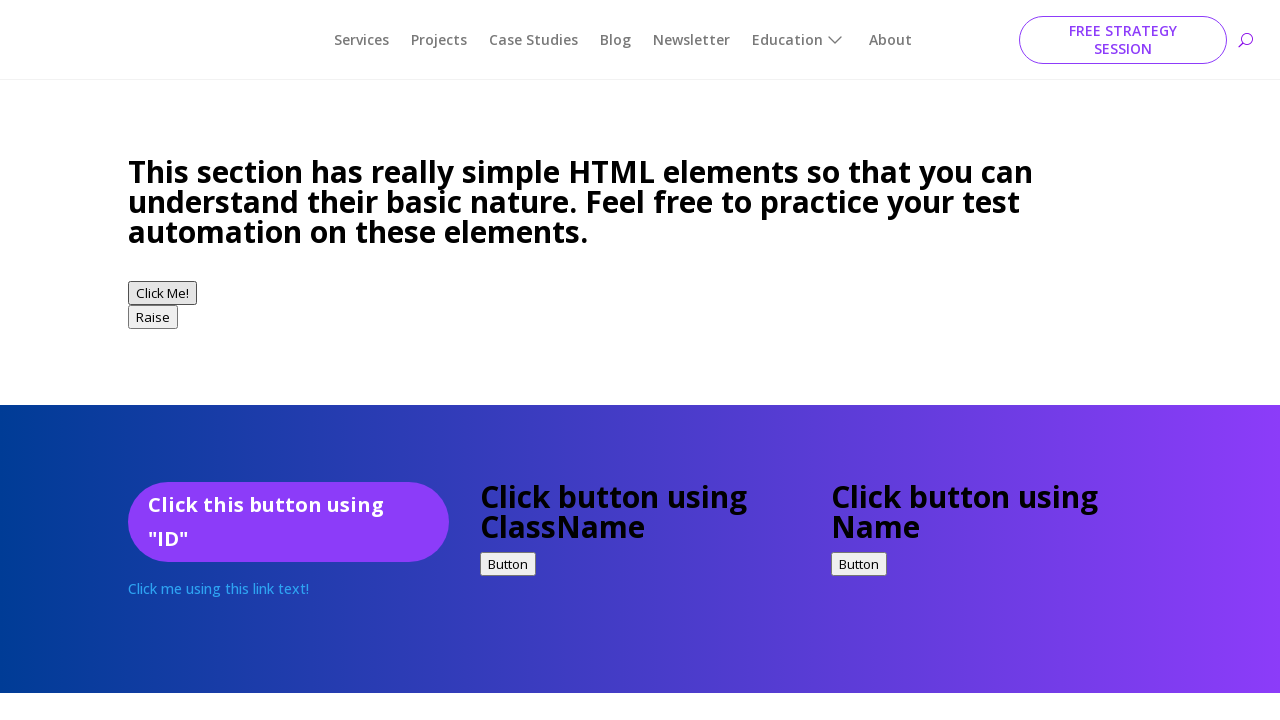

Page finished loading after submit button click
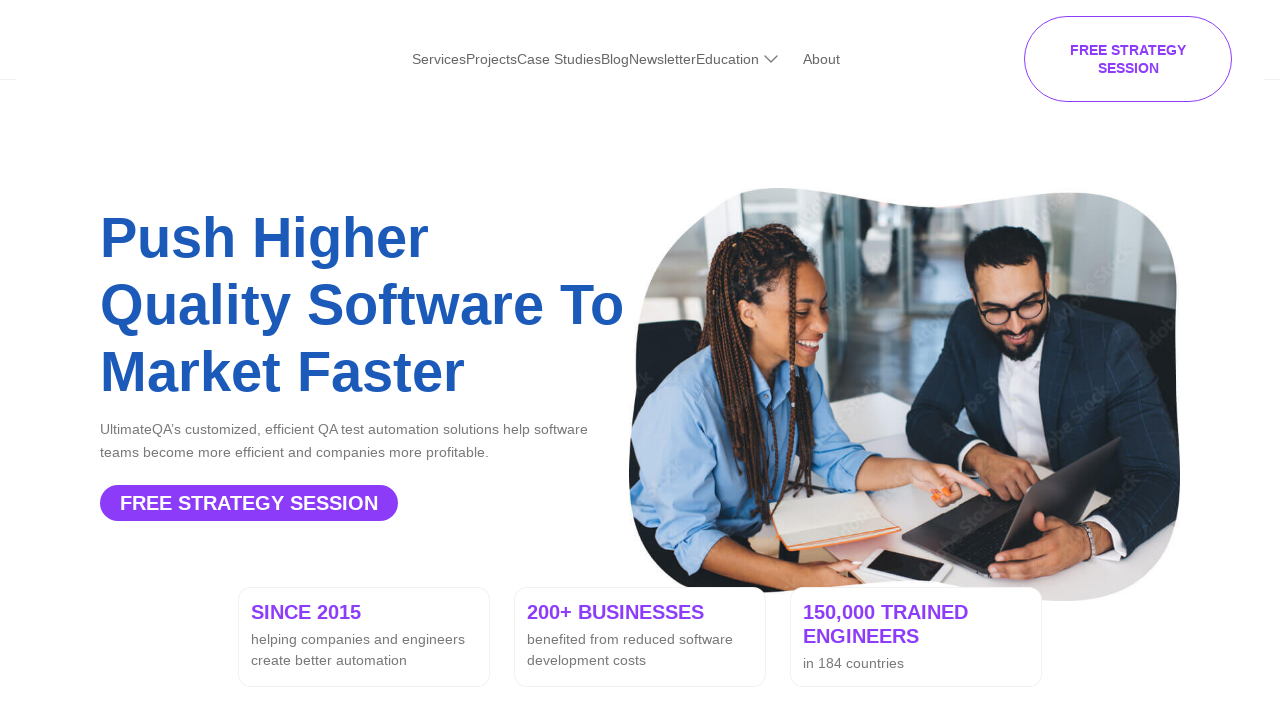

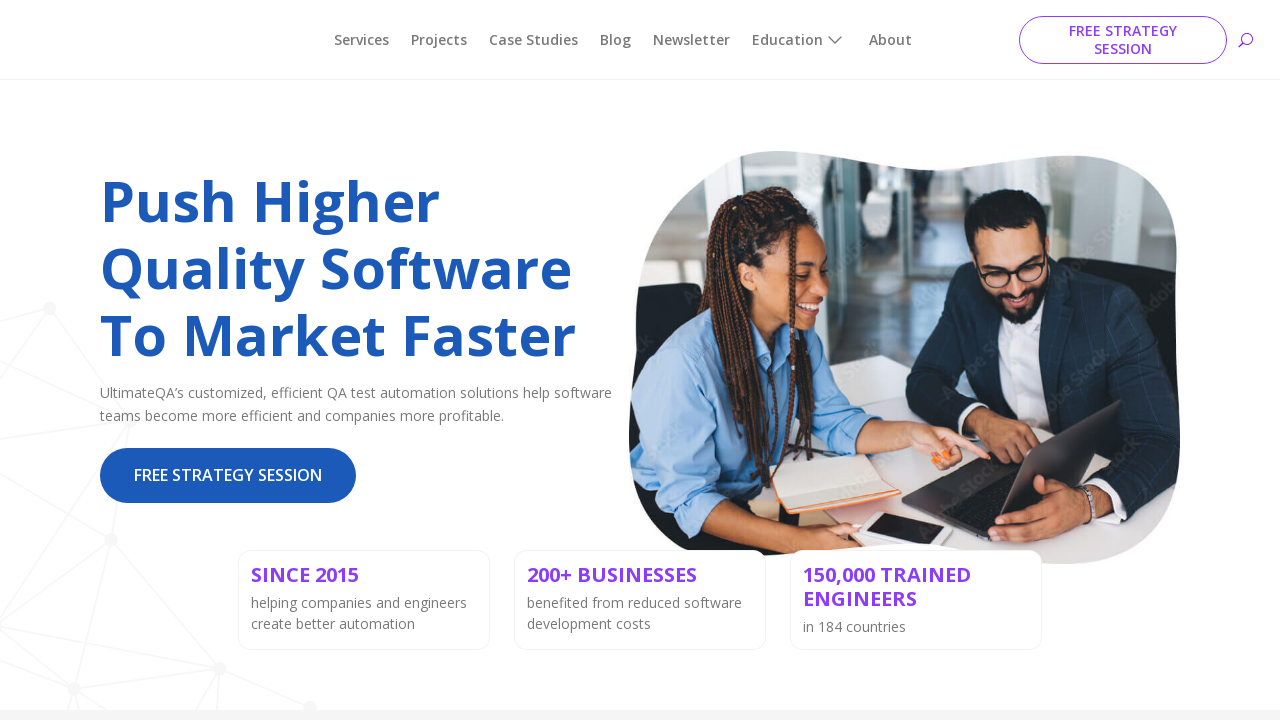